Waits for the clickOnMe button to be visible and clicks it

Starting URL: https://testeroprogramowania.github.io/selenium/wait2.html

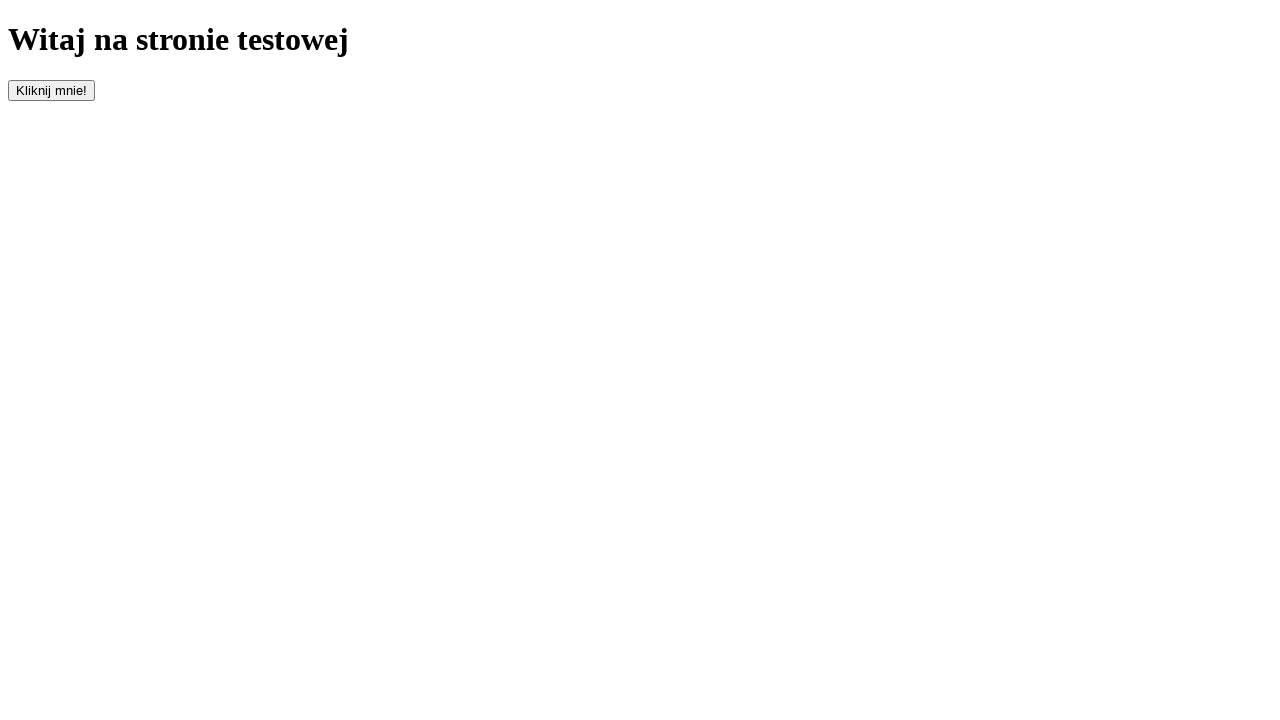

Waited for clickOnMe button to be visible
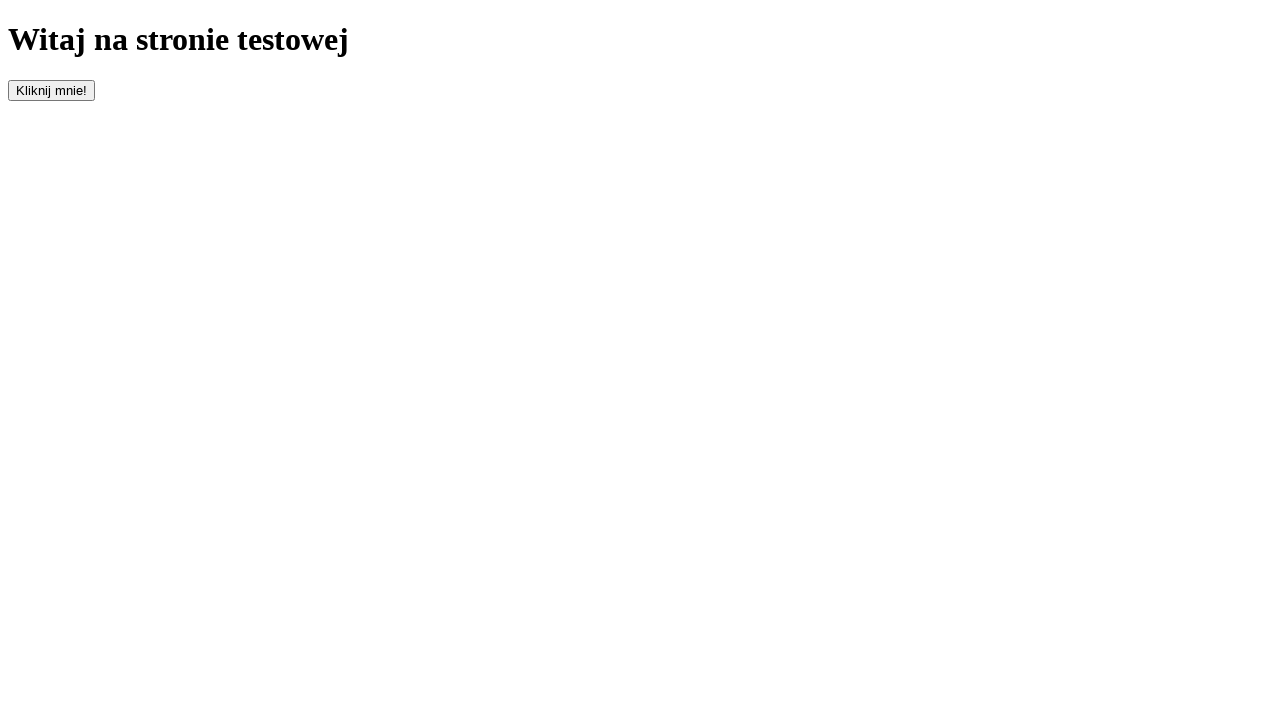

Clicked the clickOnMe button at (52, 90) on #clickOnMe
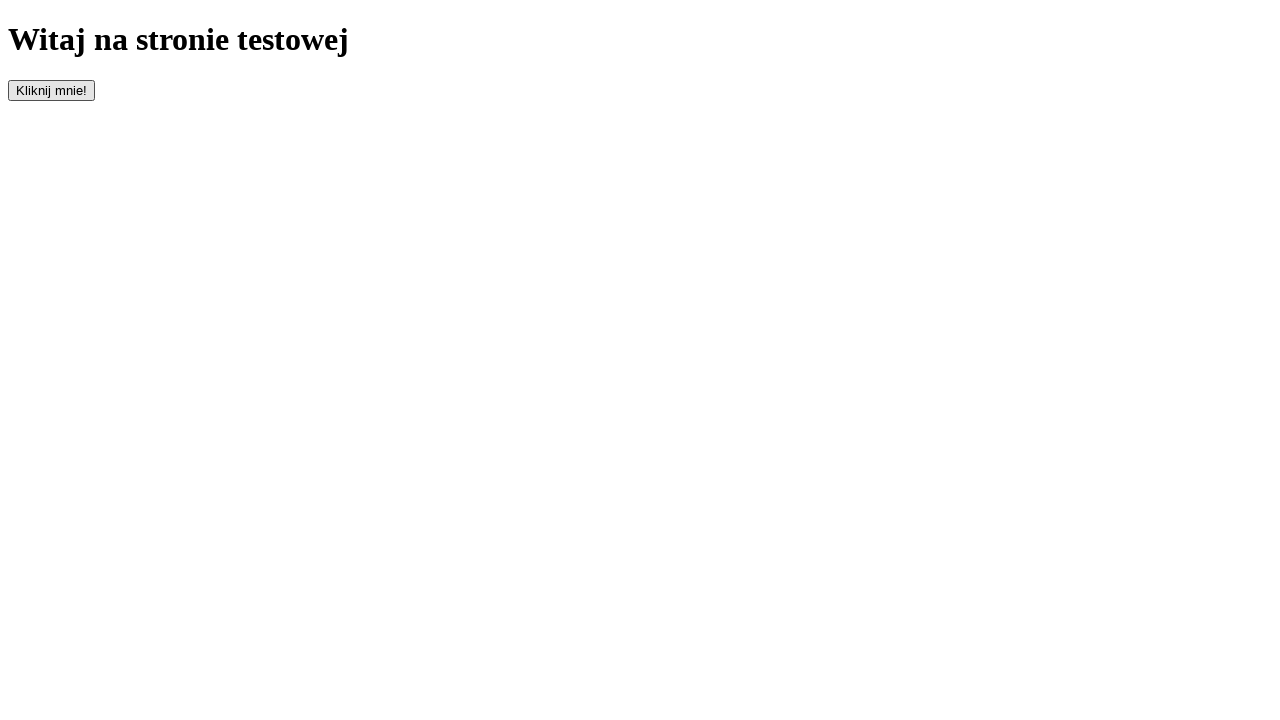

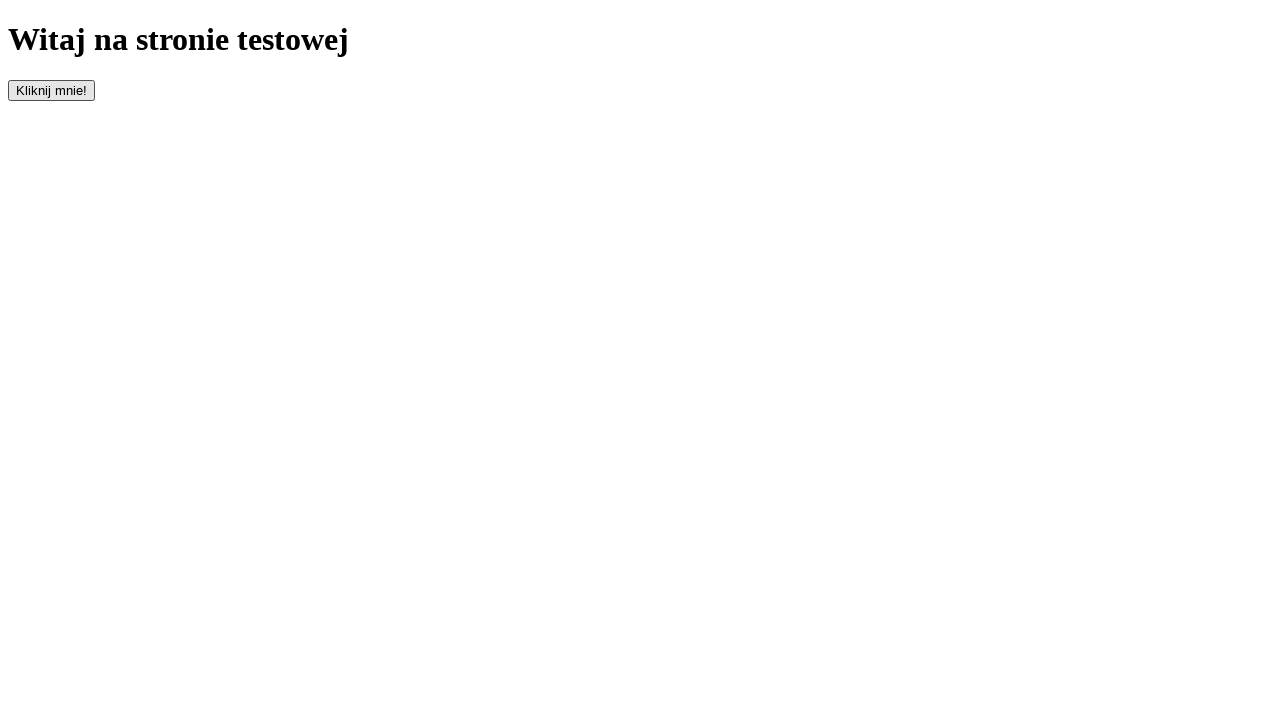